Tests adding a product review by navigating to products page, viewing a product, filling out the review form with name, email and review text, and submitting it

Starting URL: https://www.automationexercise.com

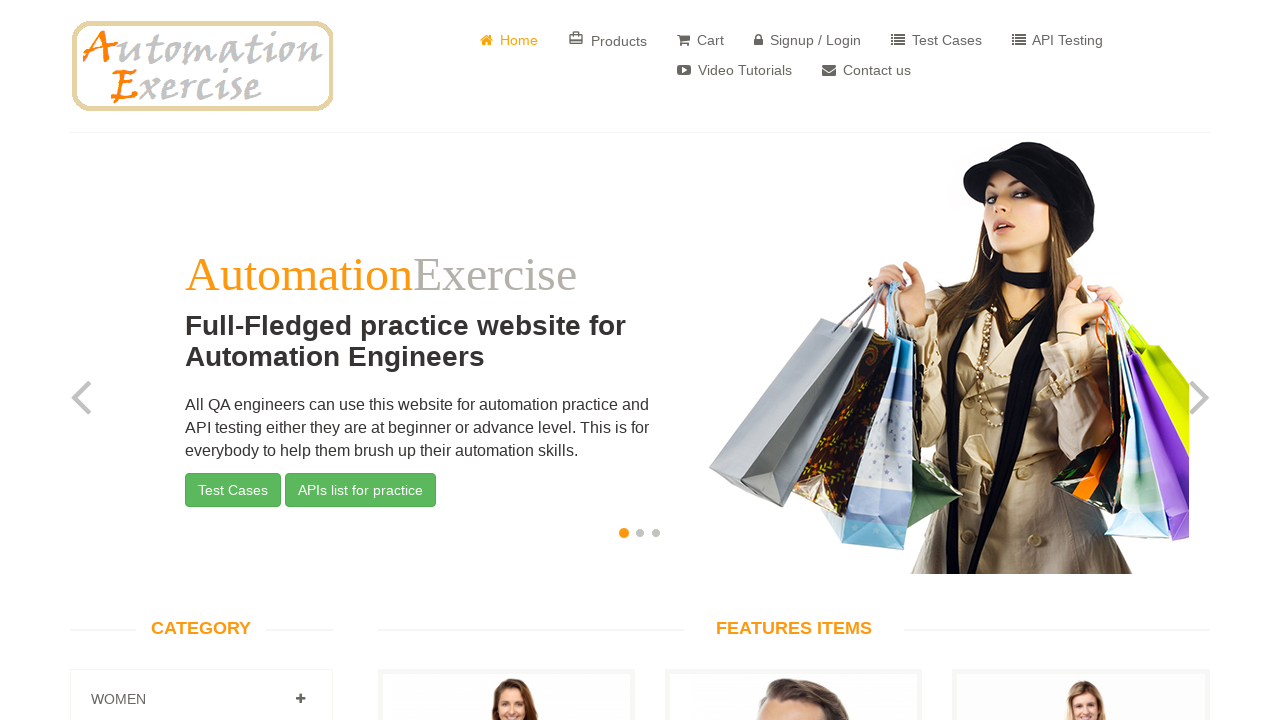

Clicked on Products button in navigation at (608, 40) on xpath=//*[@id="header"]/div/div/div/div[2]/div/ul/li[2]/a
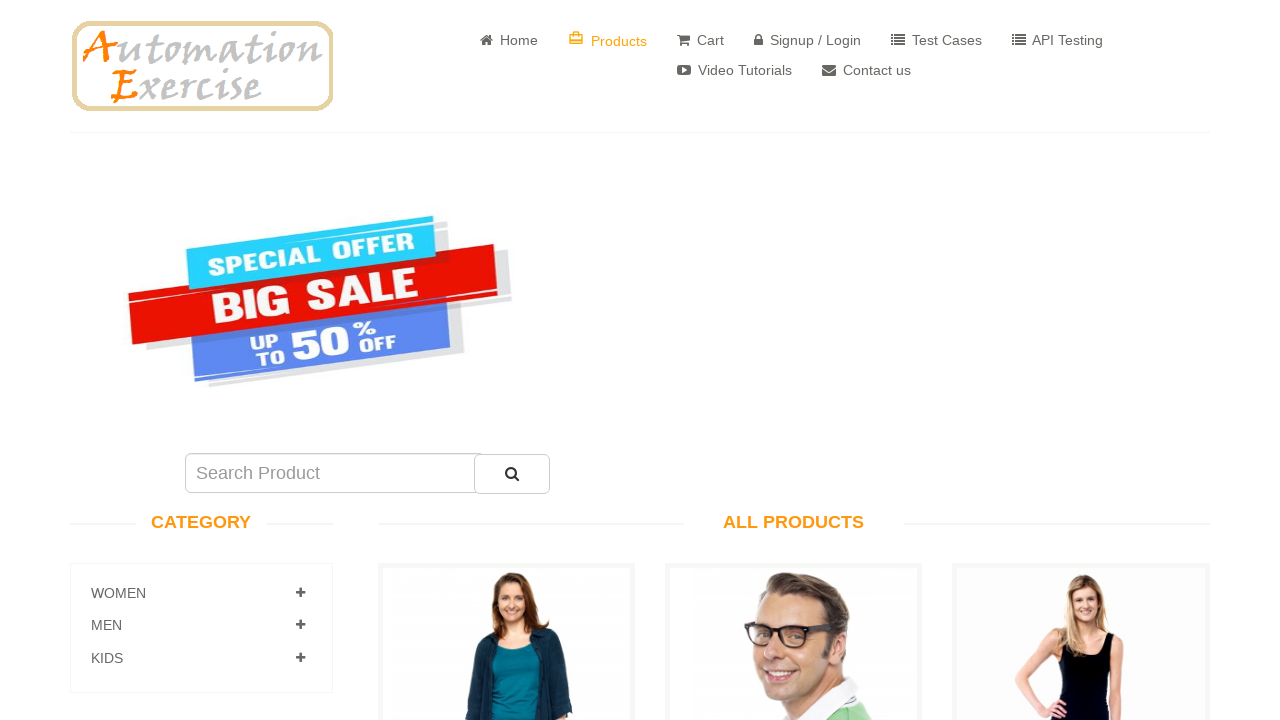

Scrolled down to view products
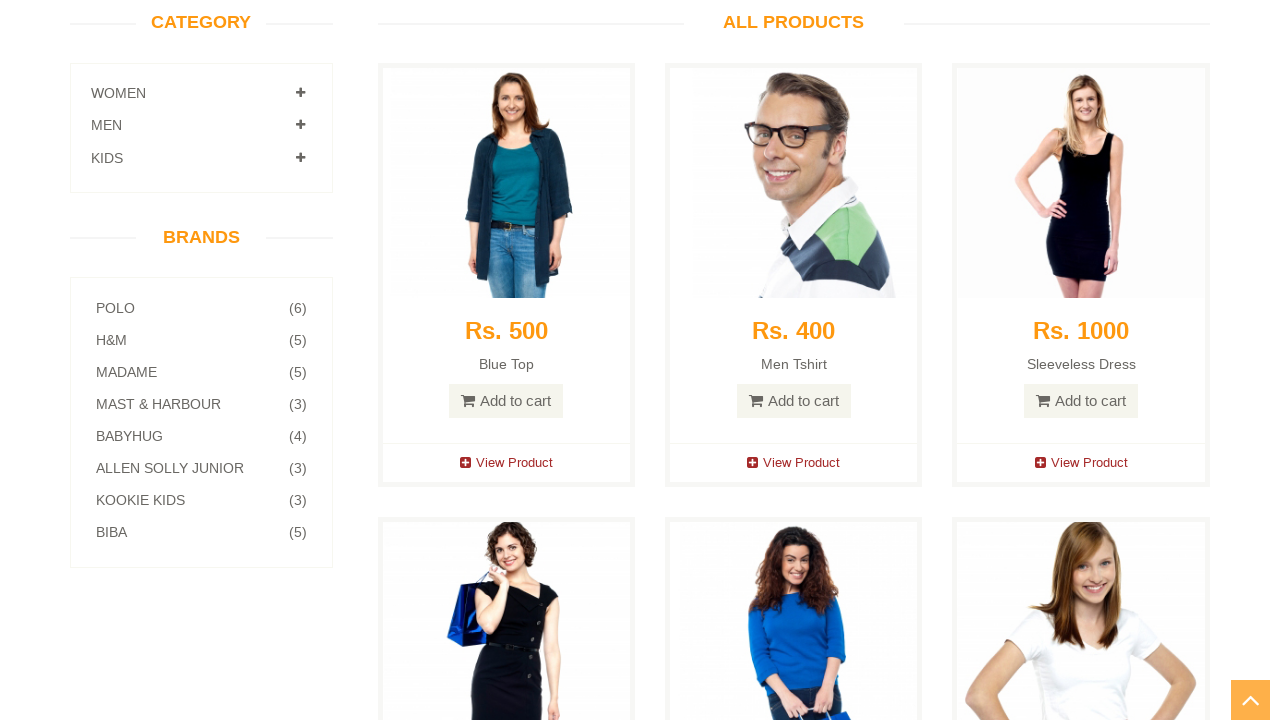

Clicked View Product for first product at (506, 463) on xpath=//body/section[2]/div[1]/div[1]/div[2]/div[1]/div[2]/div[1]/div[2]/ul[1]/l
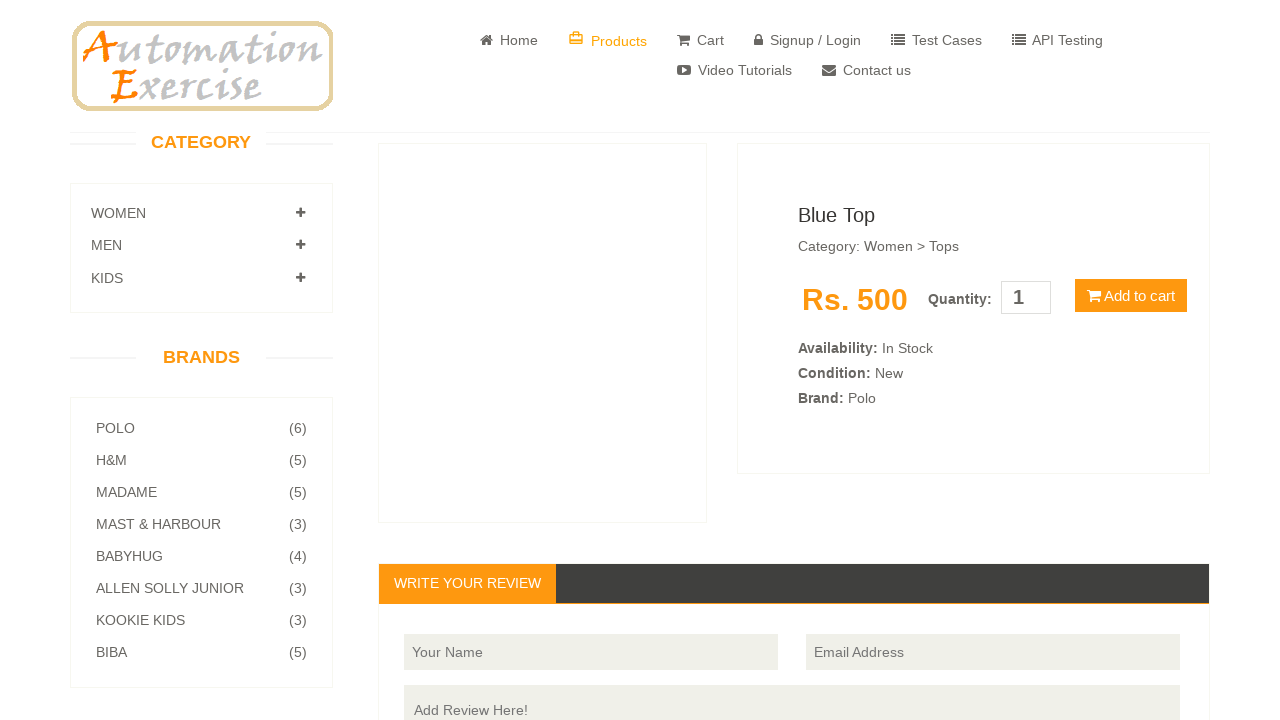

Scrolled down to review form
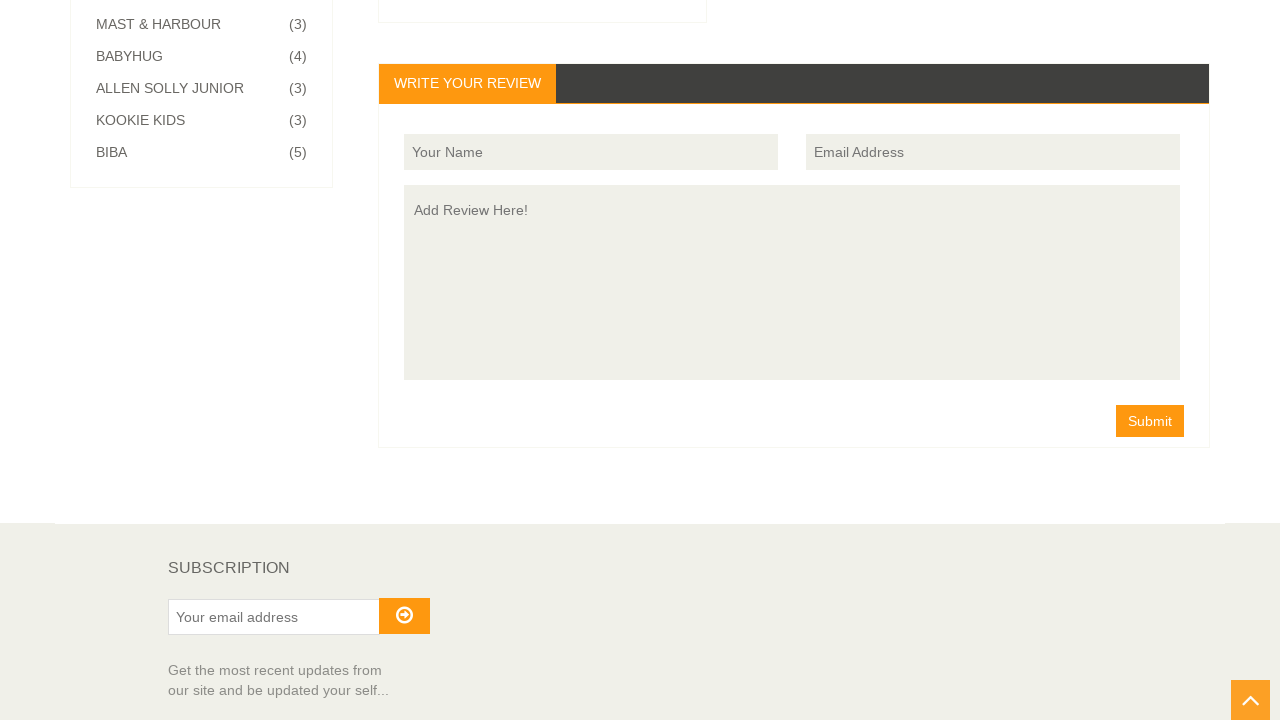

Filled in reviewer name field with 'Amanda' on input#name
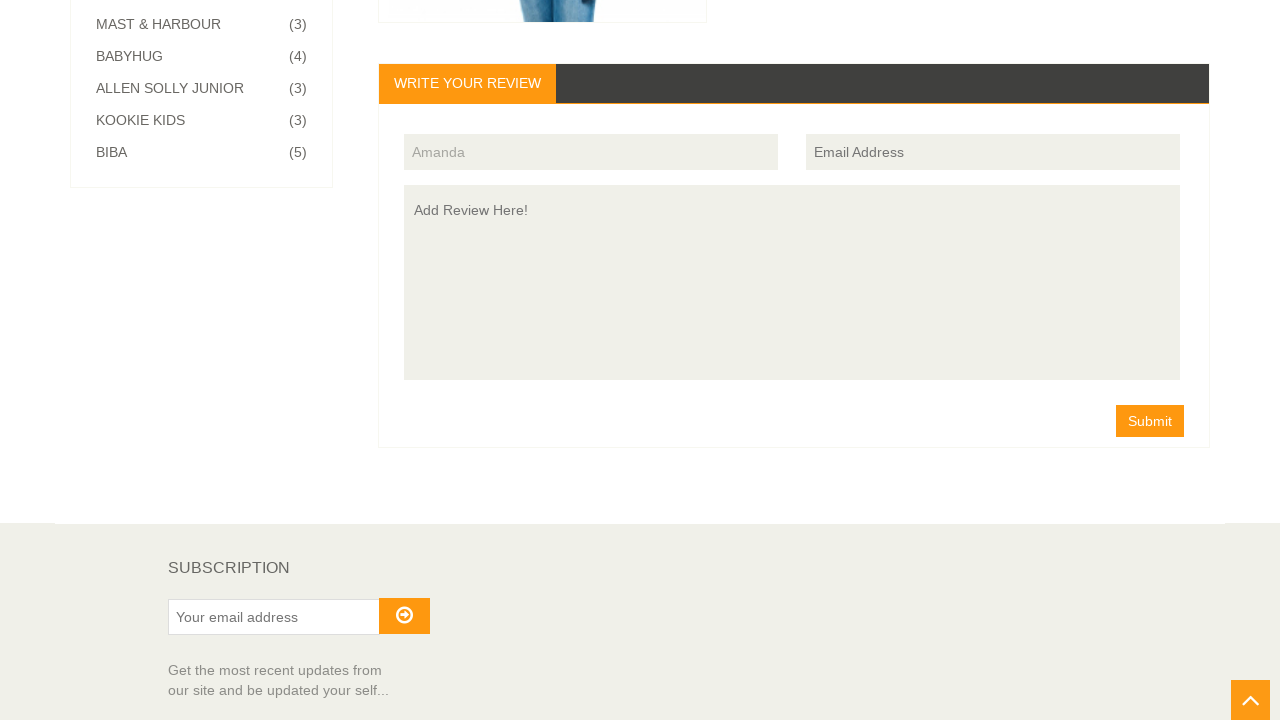

Filled in email field with 'tH5Ct@example.com' on input#email
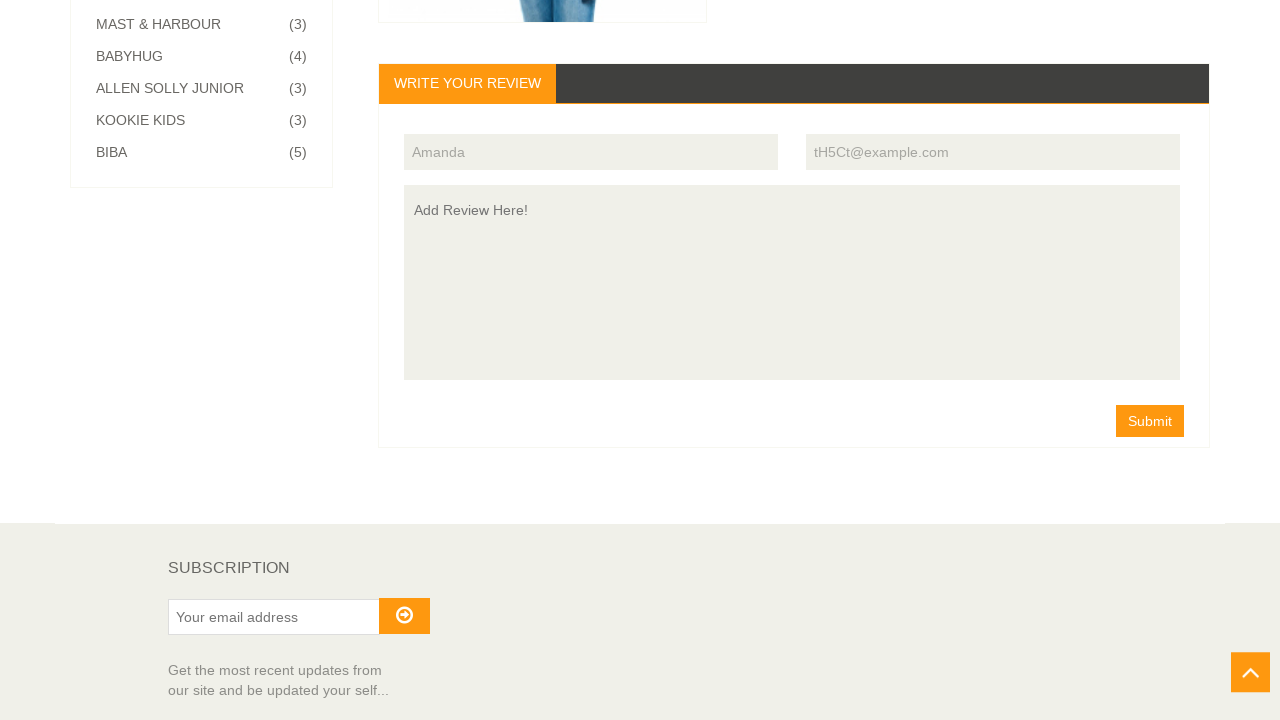

Filled in review text field with 'Good product' on textarea#review
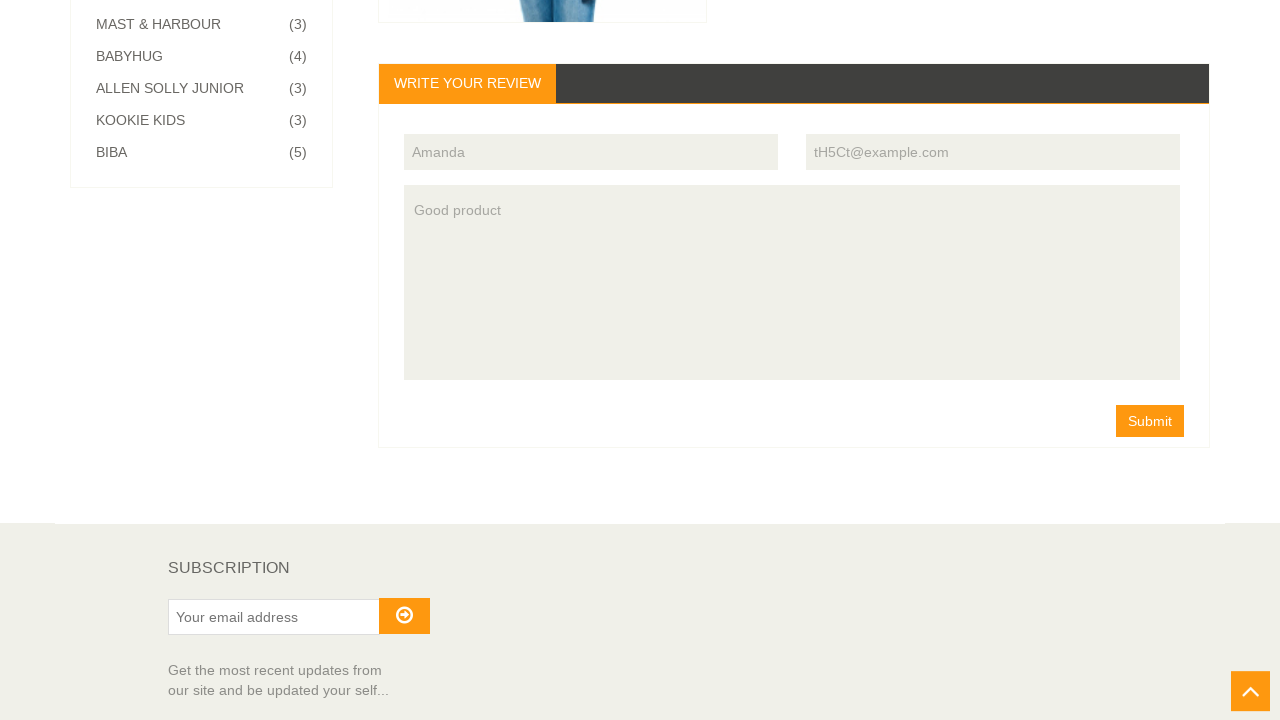

Clicked submit button to post the review at (1150, 421) on button#button-review
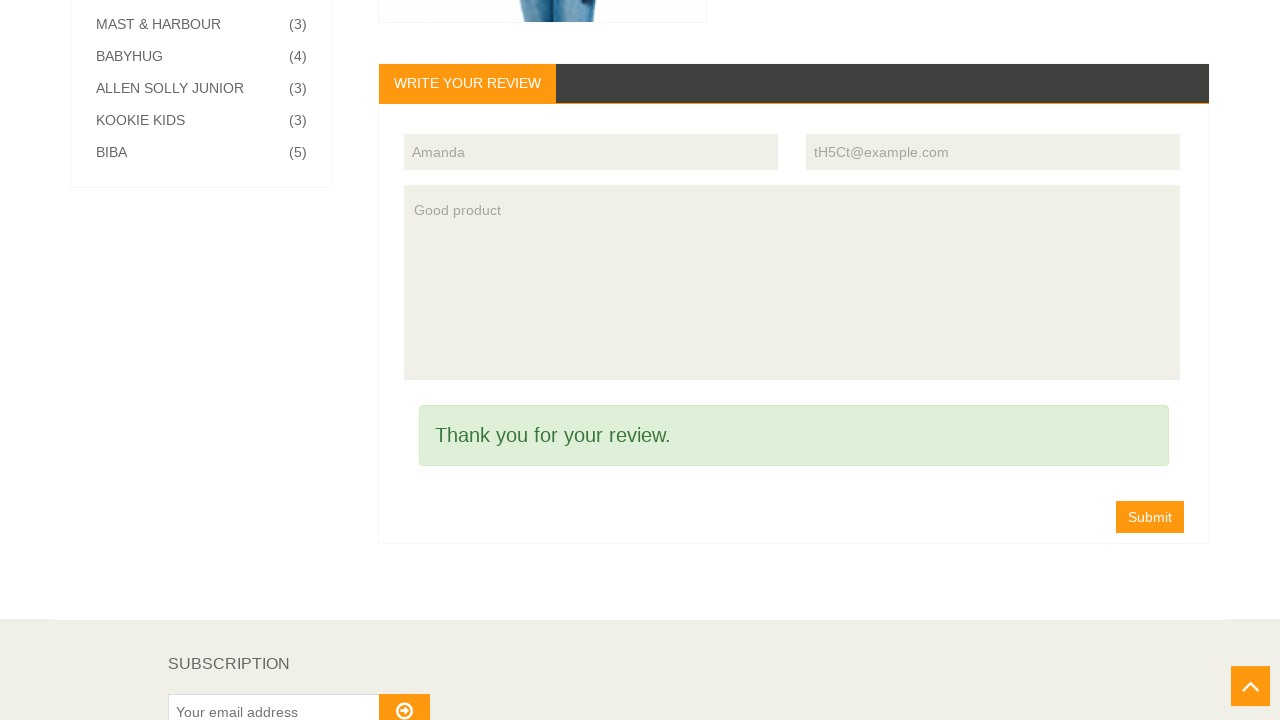

Success message appeared confirming review submission
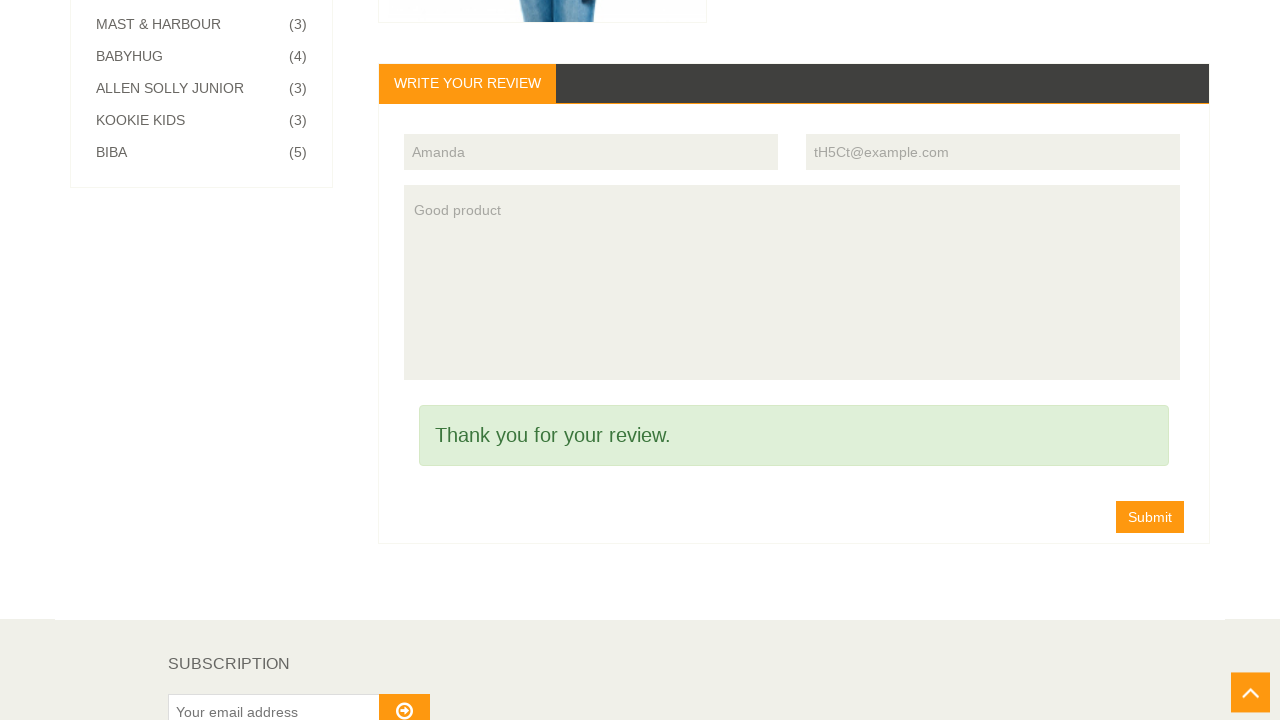

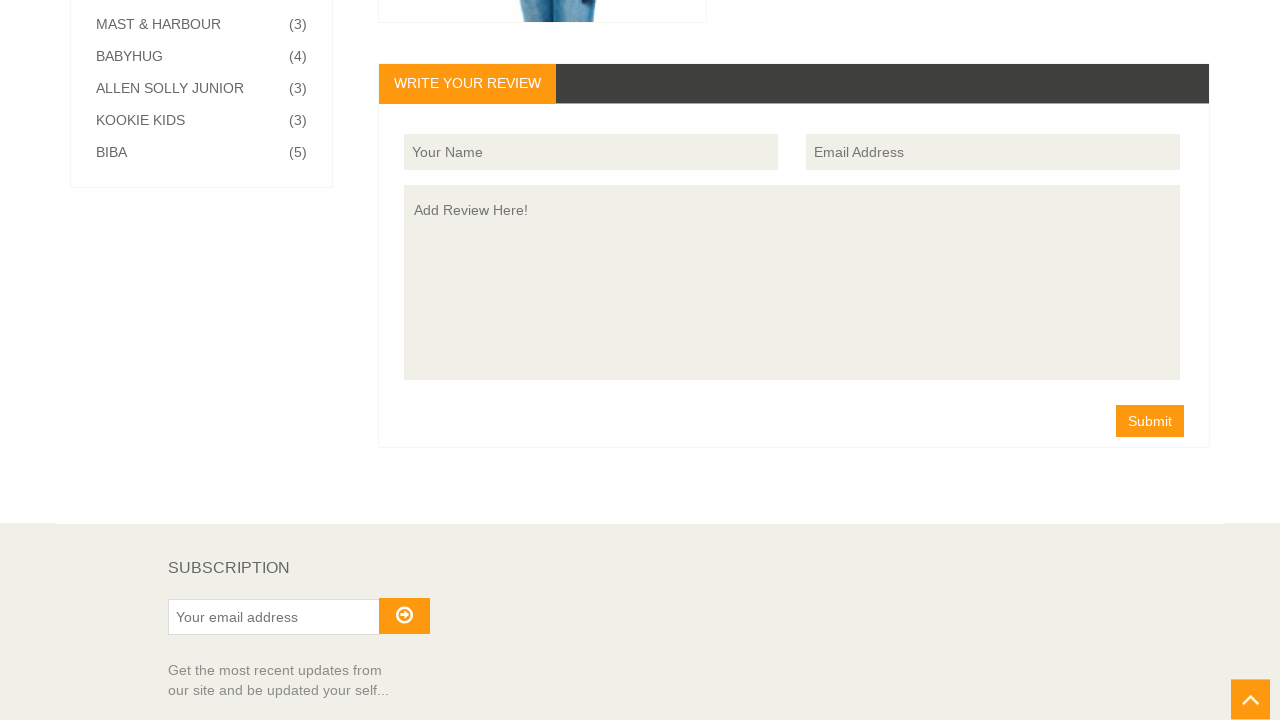